Tests dynamic loading functionality by clicking a start button and waiting for hidden content to become visible

Starting URL: https://the-internet.herokuapp.com/dynamic_loading/1

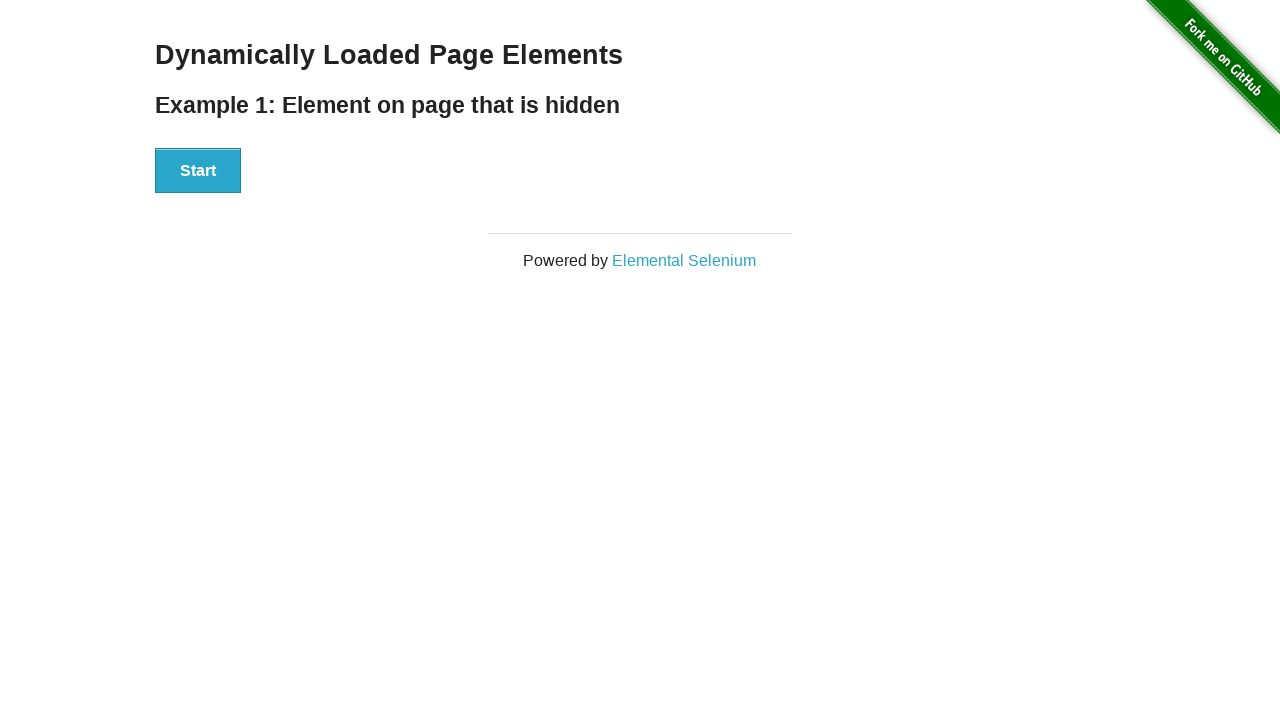

Clicked Start button to trigger dynamic loading at (198, 171) on xpath=//button[contains(text(),'Start')]
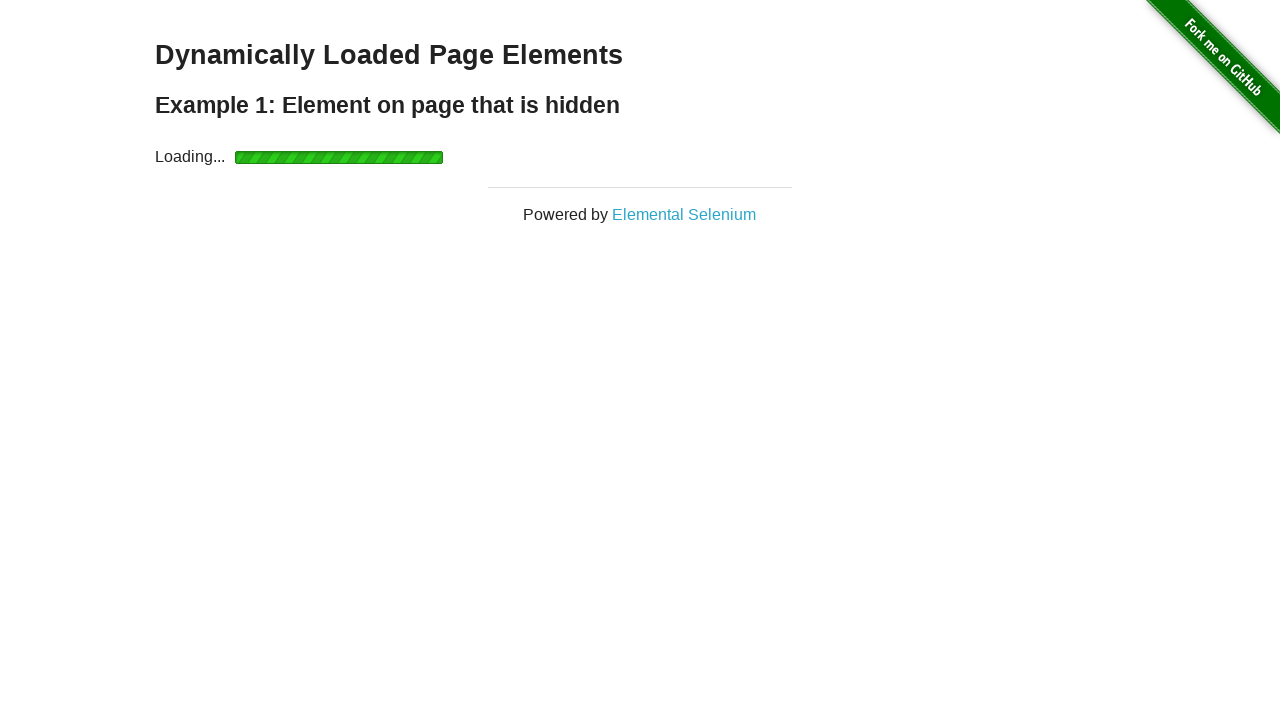

Waited for 'Hello World!' text to become visible
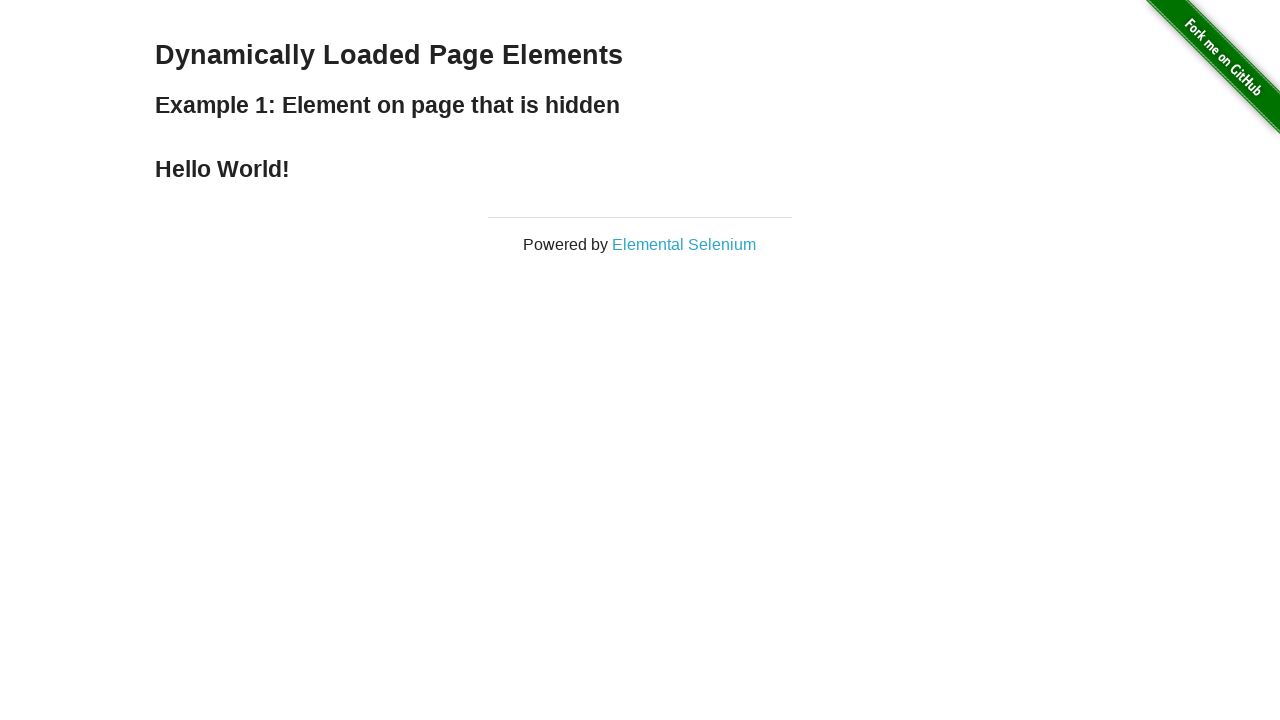

Clicked on the visible 'Hello World!' element at (640, 169) on xpath=//h4[contains(text(),'Hello World!')]
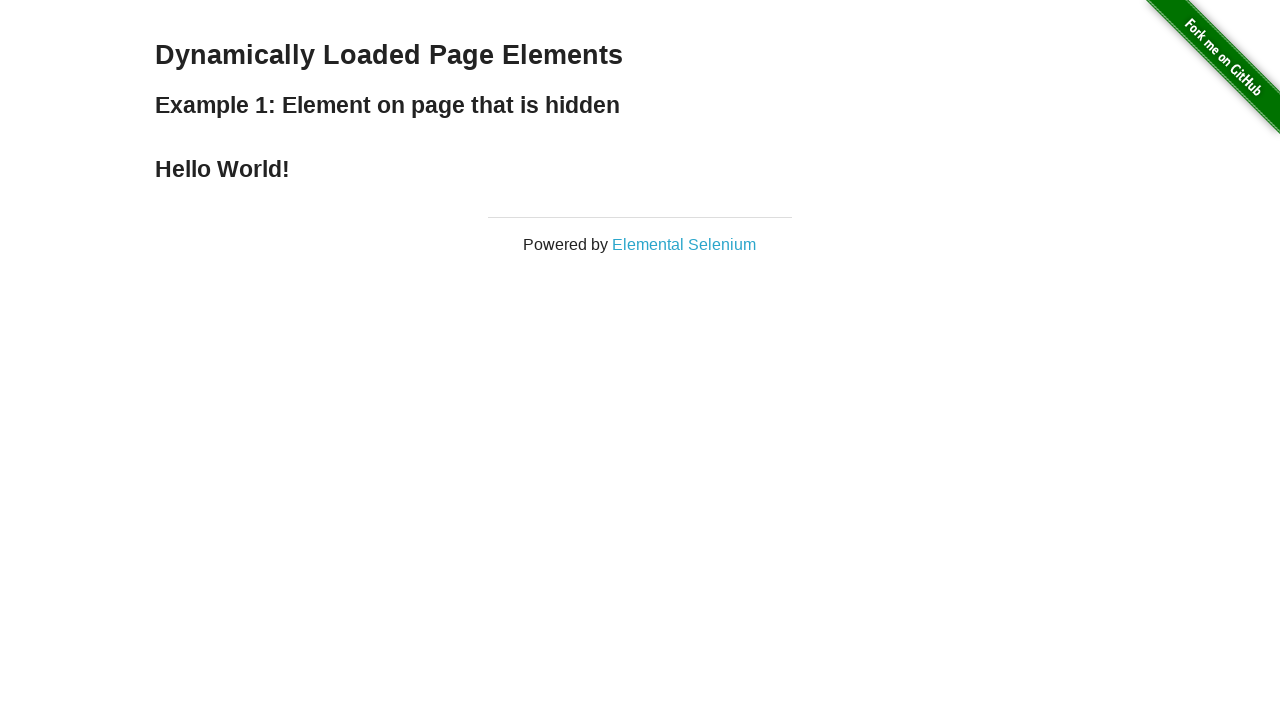

Located the 'Hello World!' element
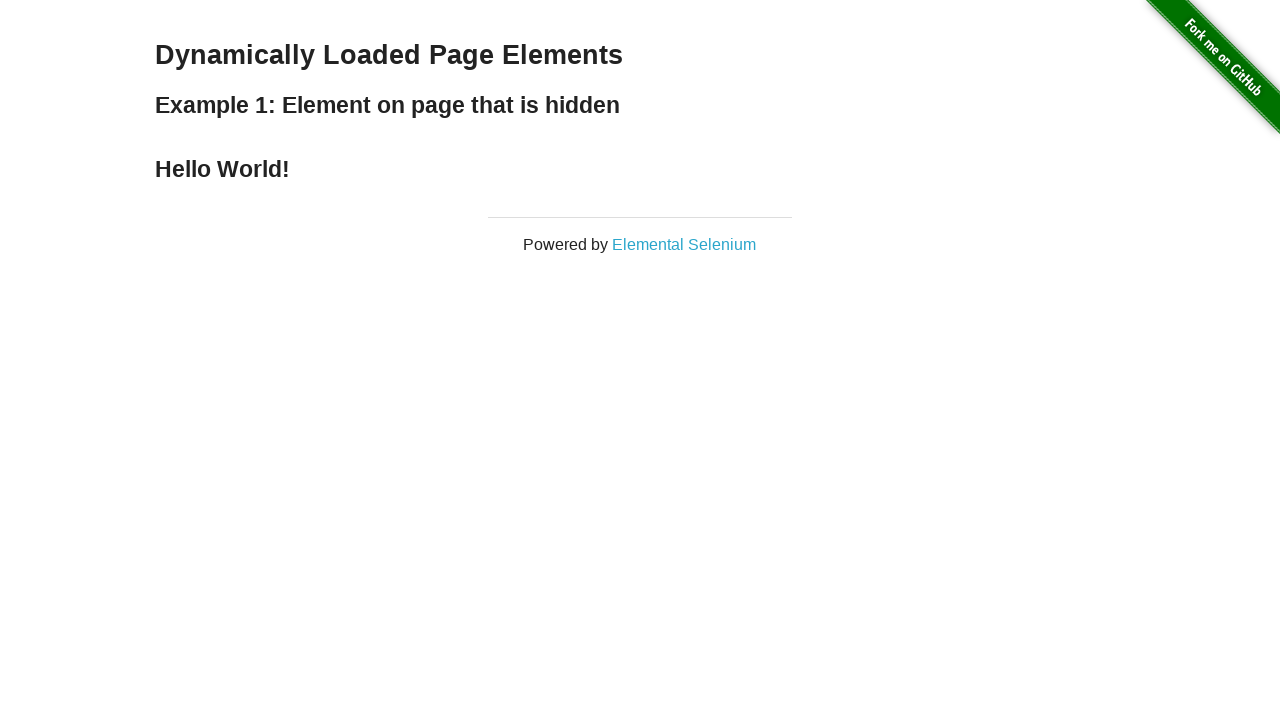

Verified element visibility status
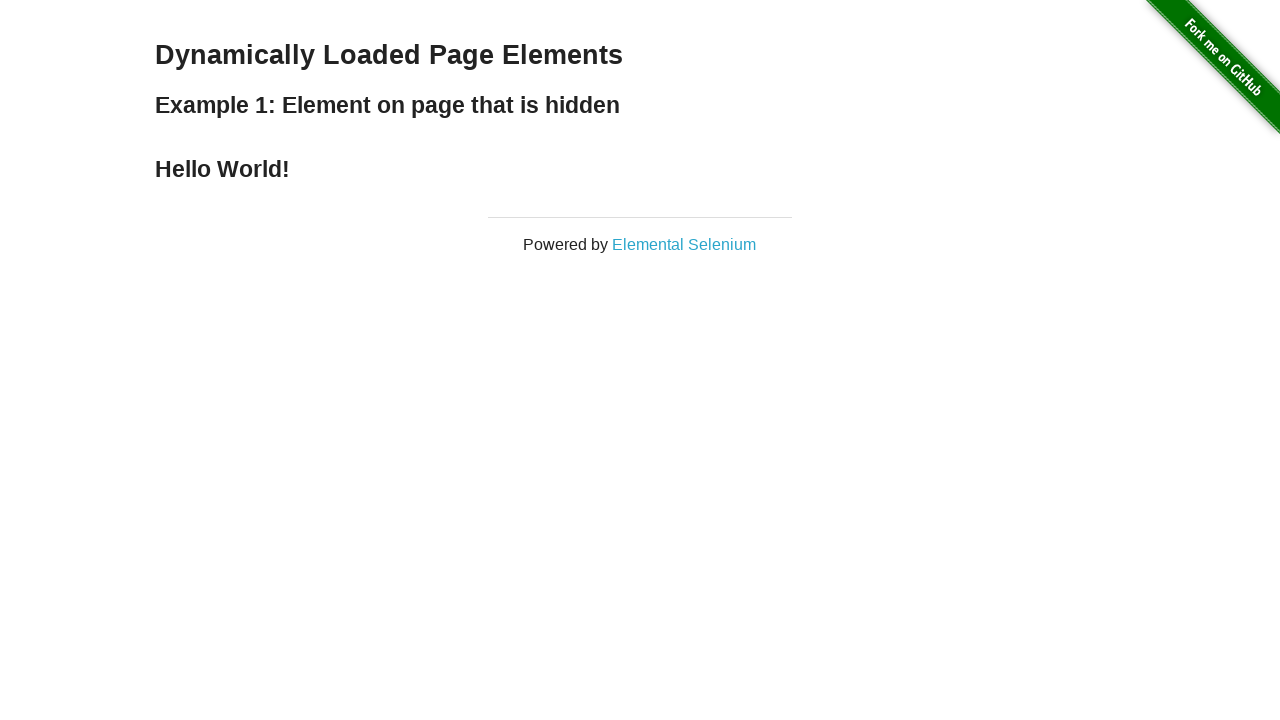

Retrieved text content from 'Hello World!' element
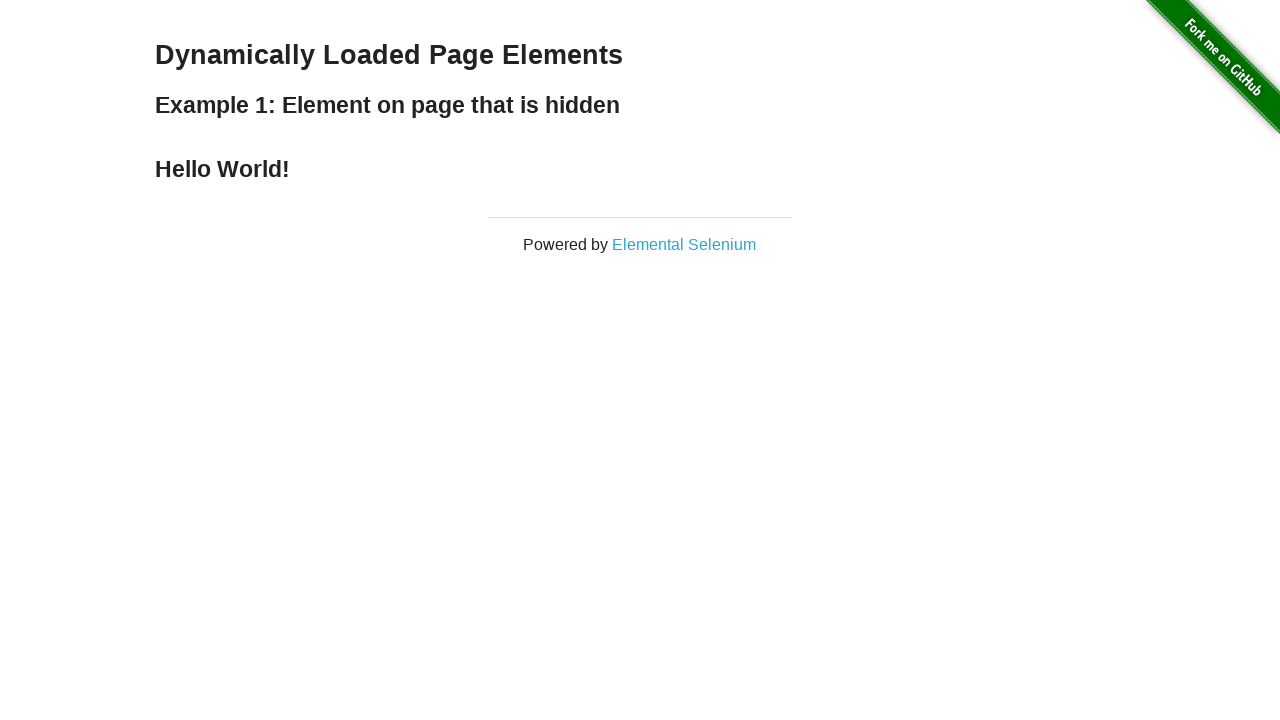

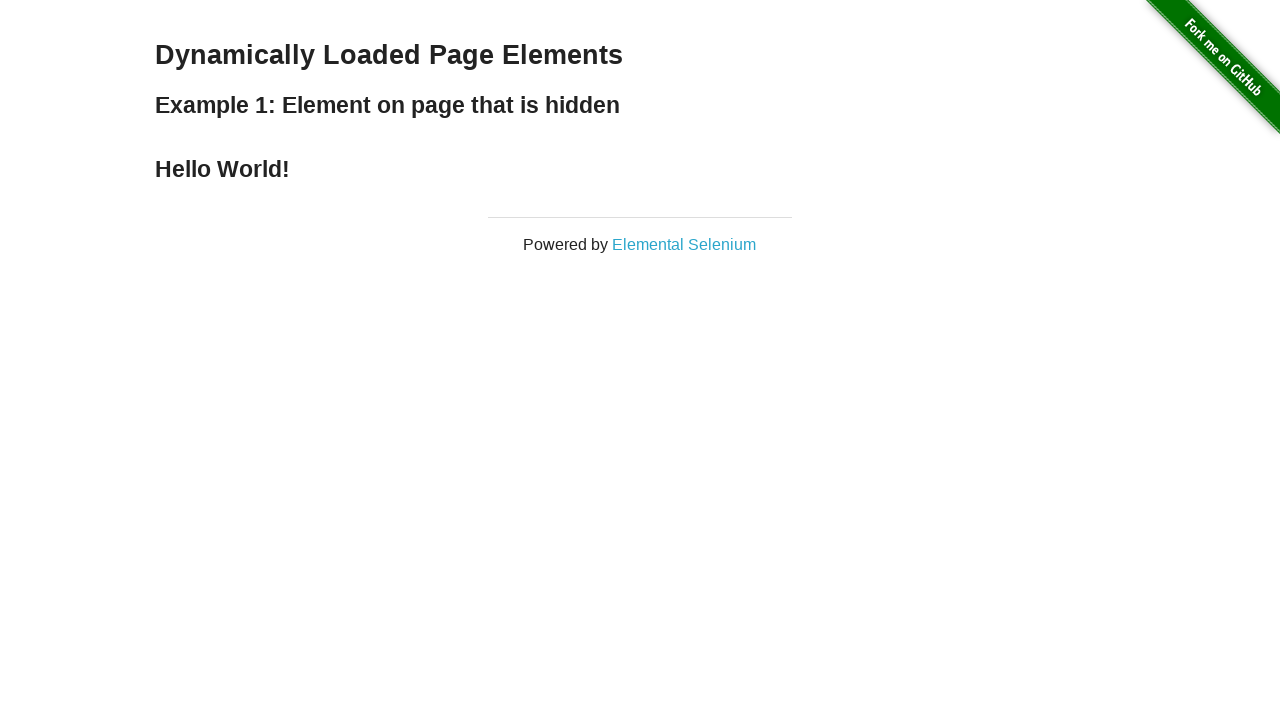